Tests a practice form by filling in first name, last name, email, selecting gender, and entering a mobile number on the DemoQA automation practice form.

Starting URL: https://demoqa.com/automation-practice-form

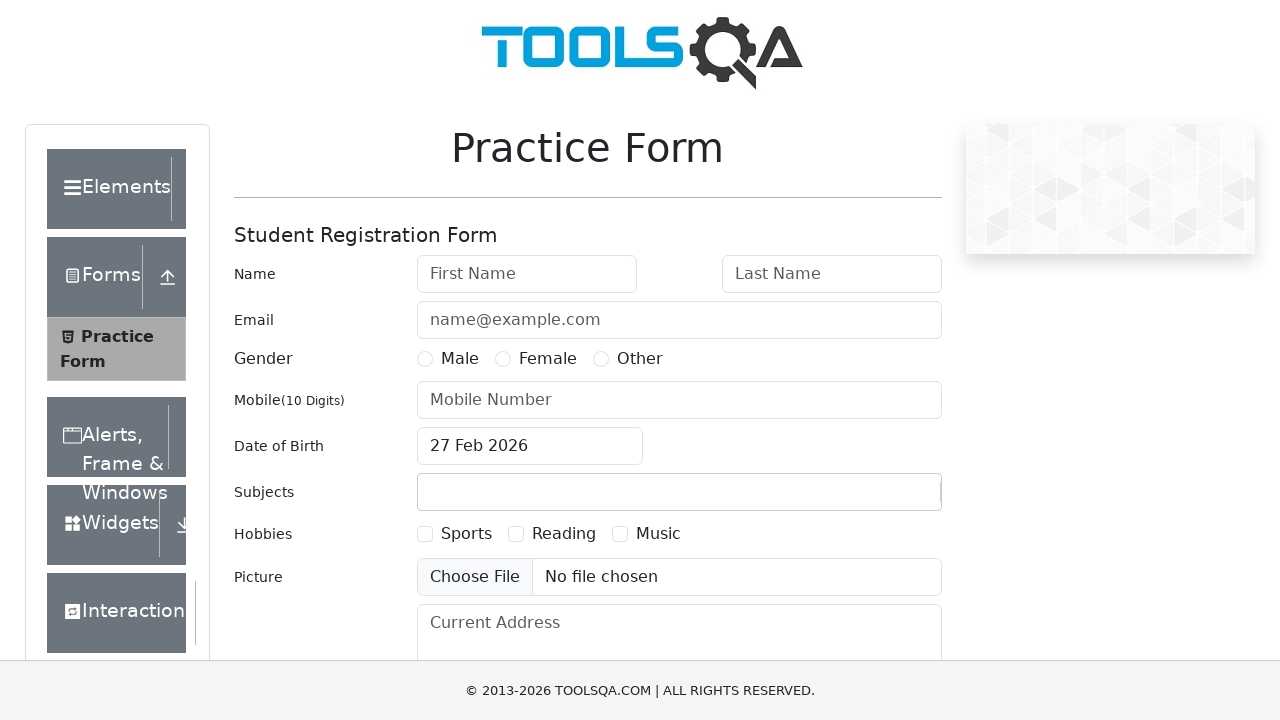

Waited for practice form to load - first name field is visible
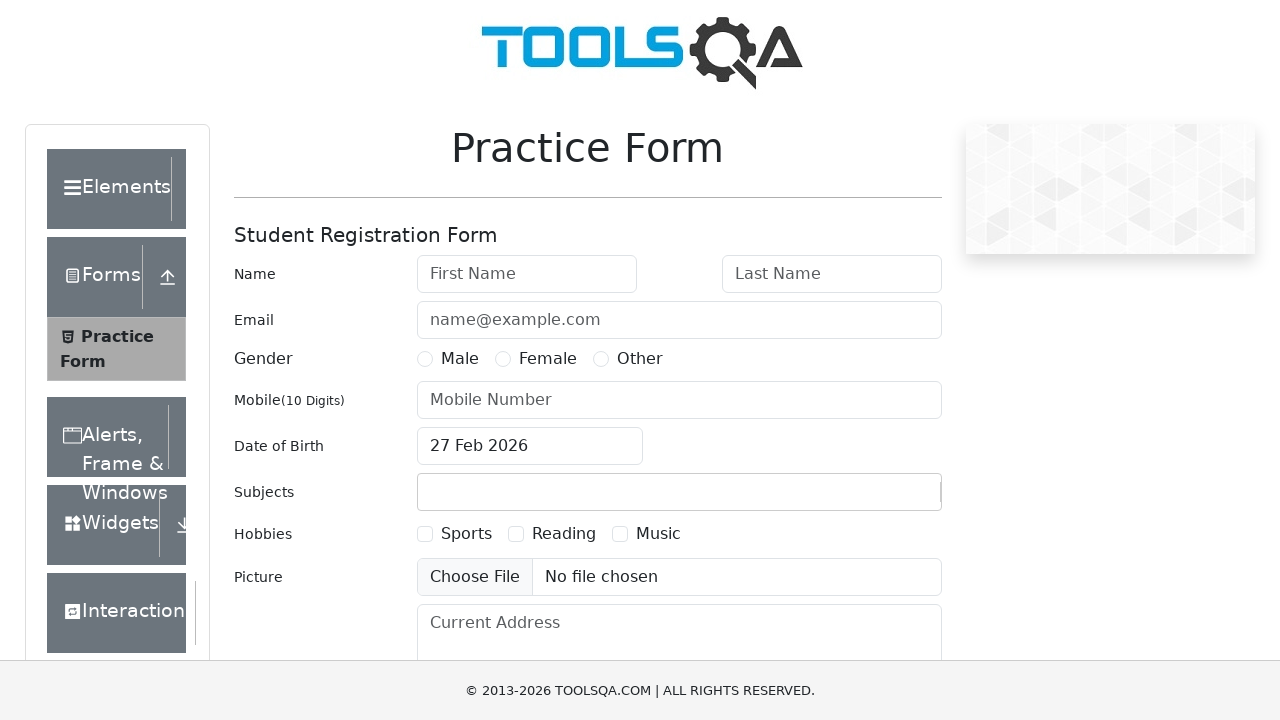

Filled first name field with 'Jhon' on #firstName
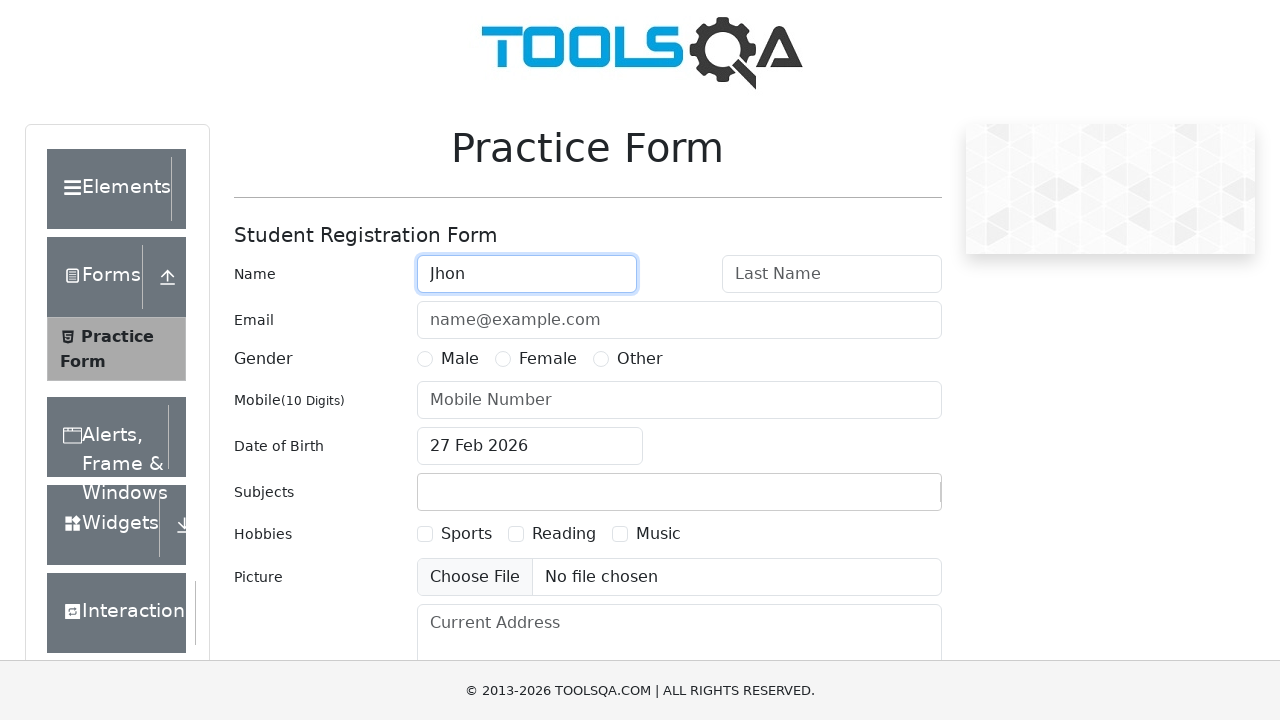

Filled last name field with 'Doe' on #lastName
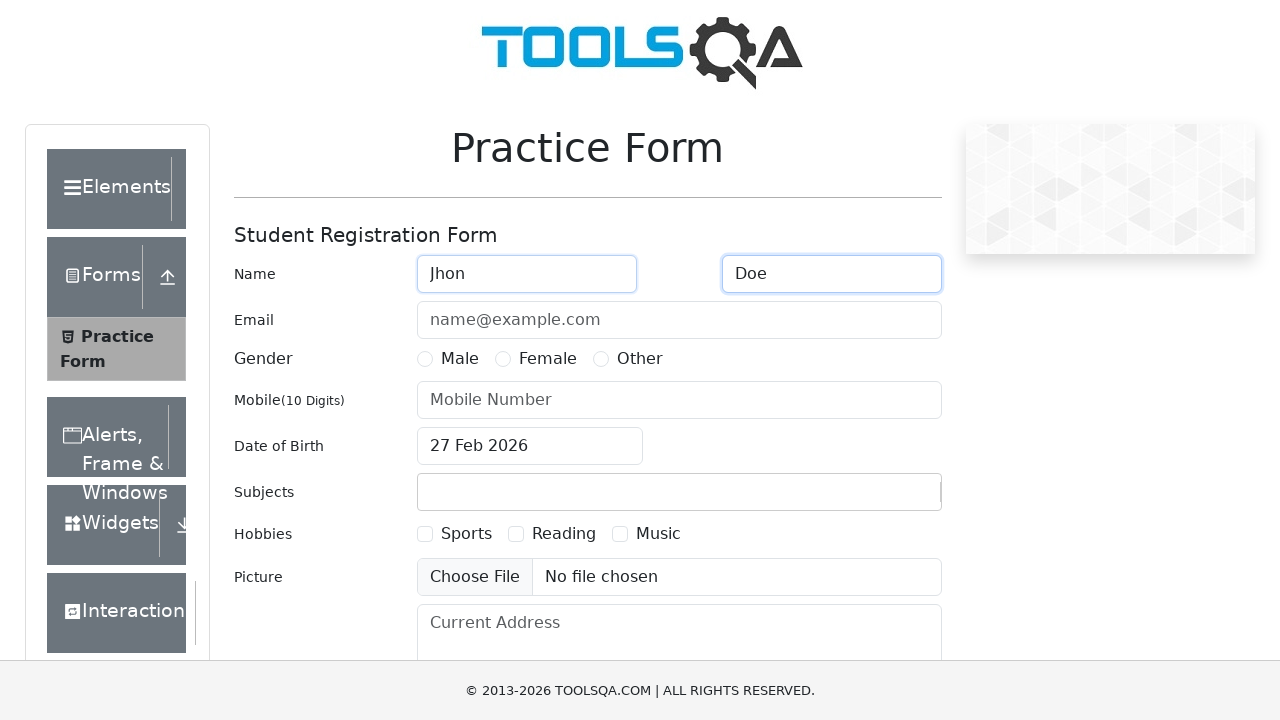

Filled email field with 'jhon.doe@gmail.com' on #userEmail
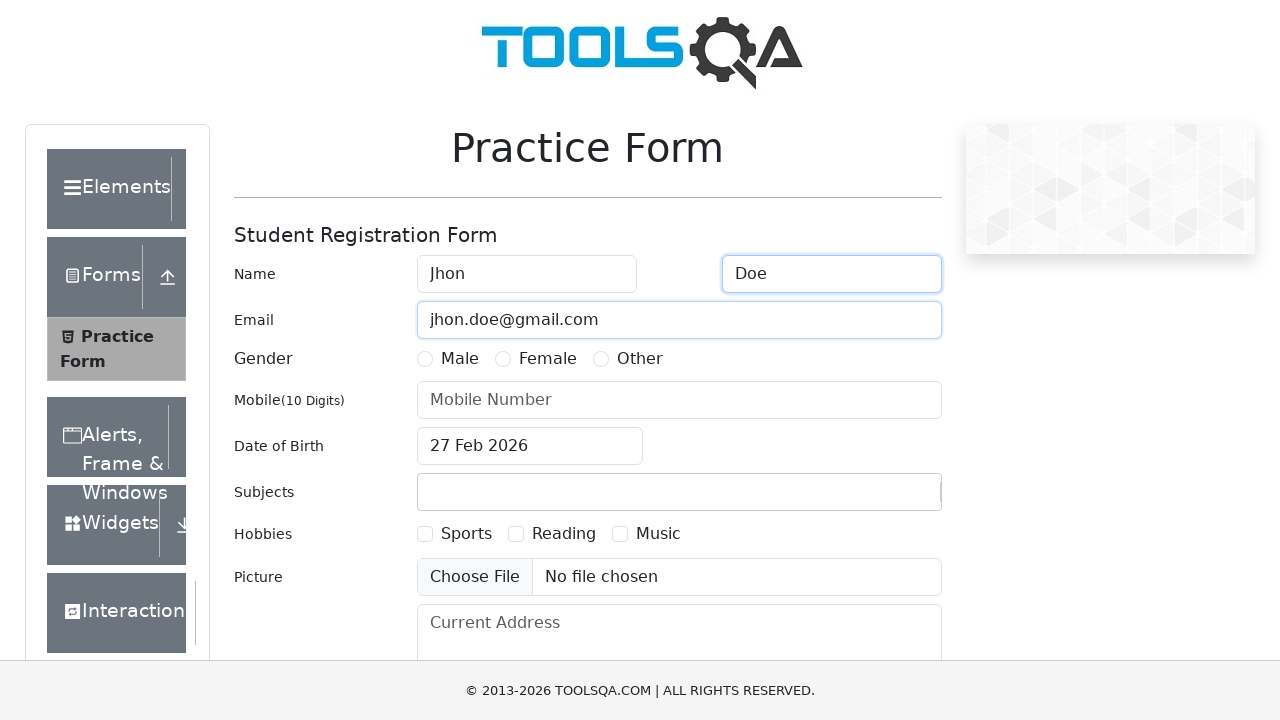

Selected Male gender option at (460, 359) on label:has-text('Male')
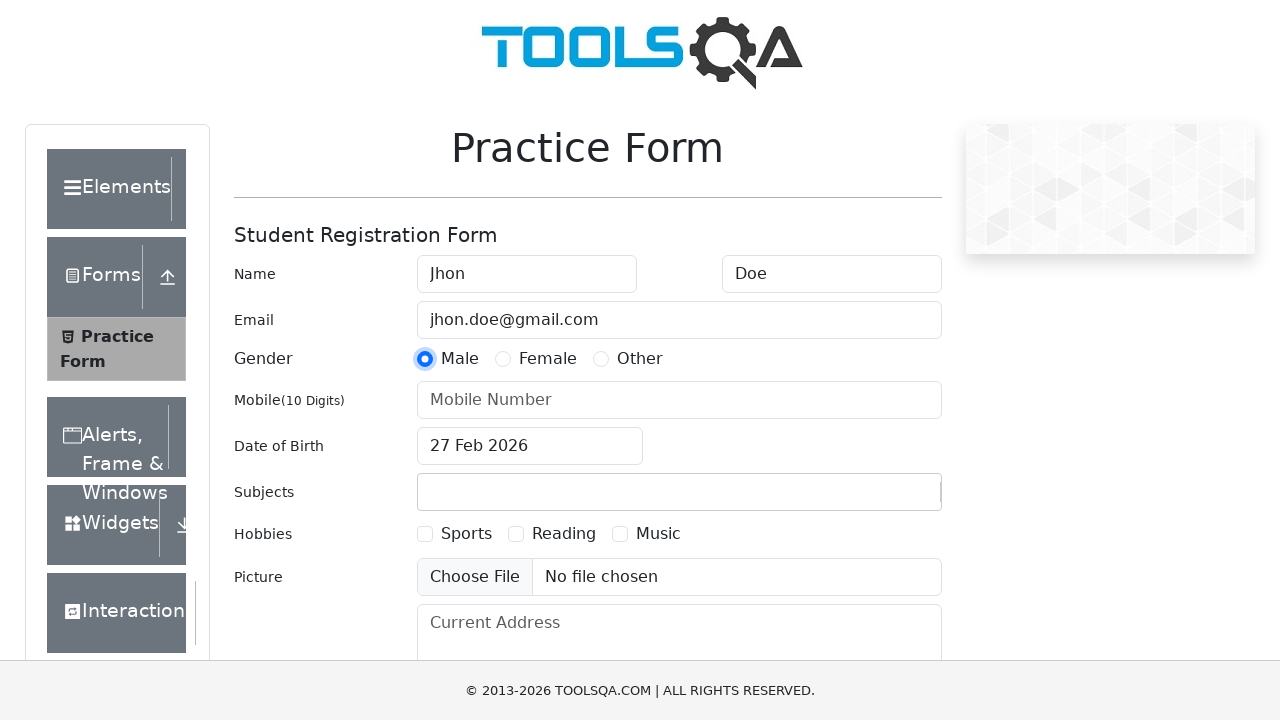

Filled mobile number field with '081908754411' on #userNumber
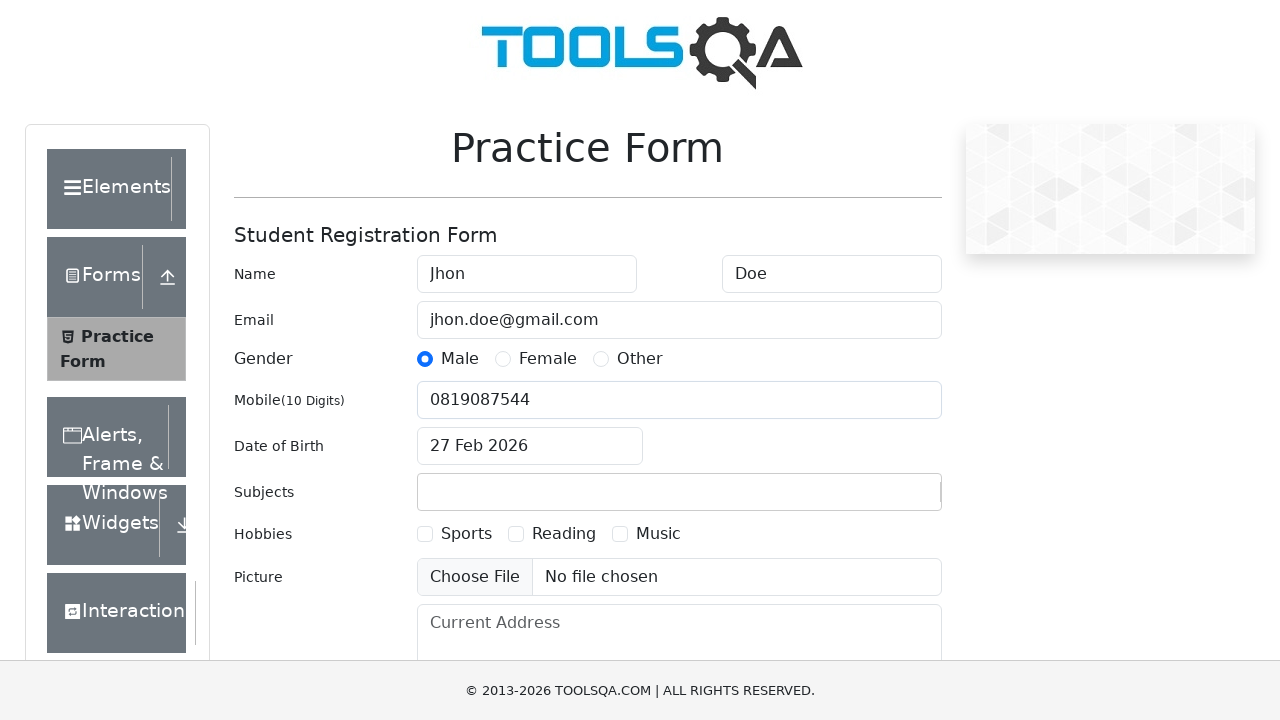

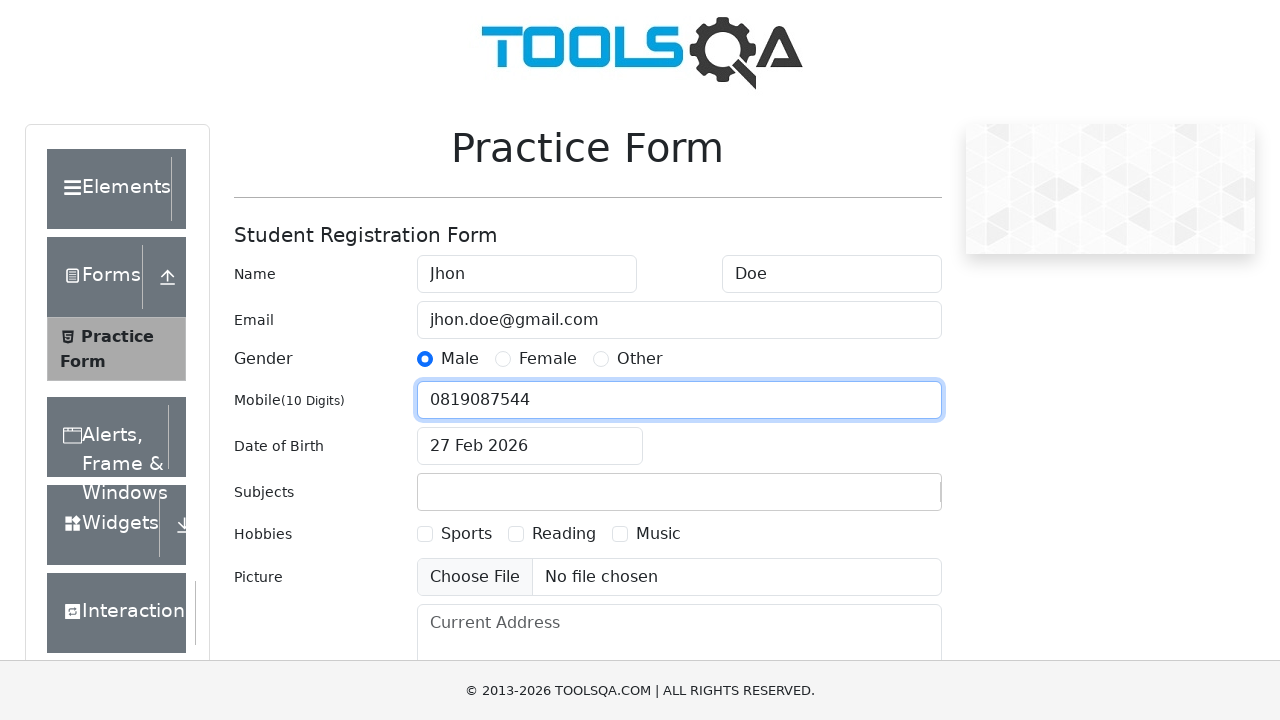